Tests window handling functionality by opening a new window through a link click, switching between windows, and verifying titles and URLs

Starting URL: https://the-internet.herokuapp.com/windows

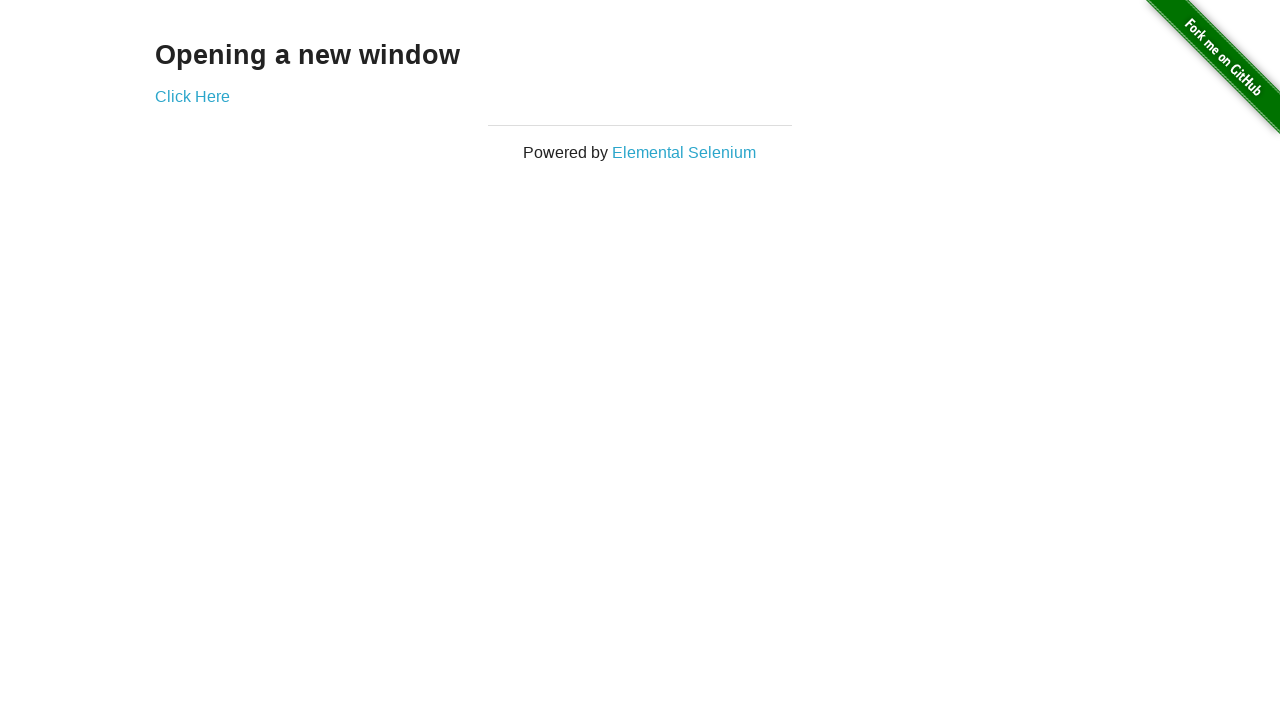

Verified initial page title is 'The Internet'
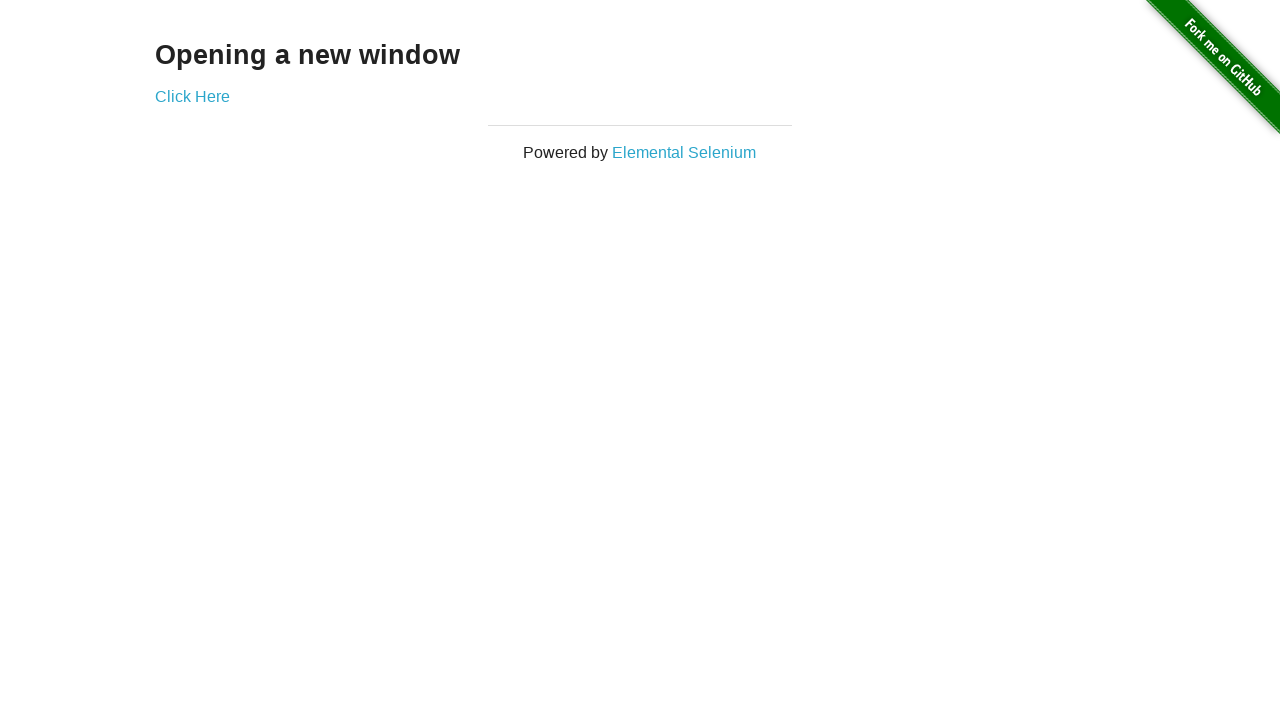

Clicked 'Click Here' link to open new window at (192, 96) on a:text('Click Here')
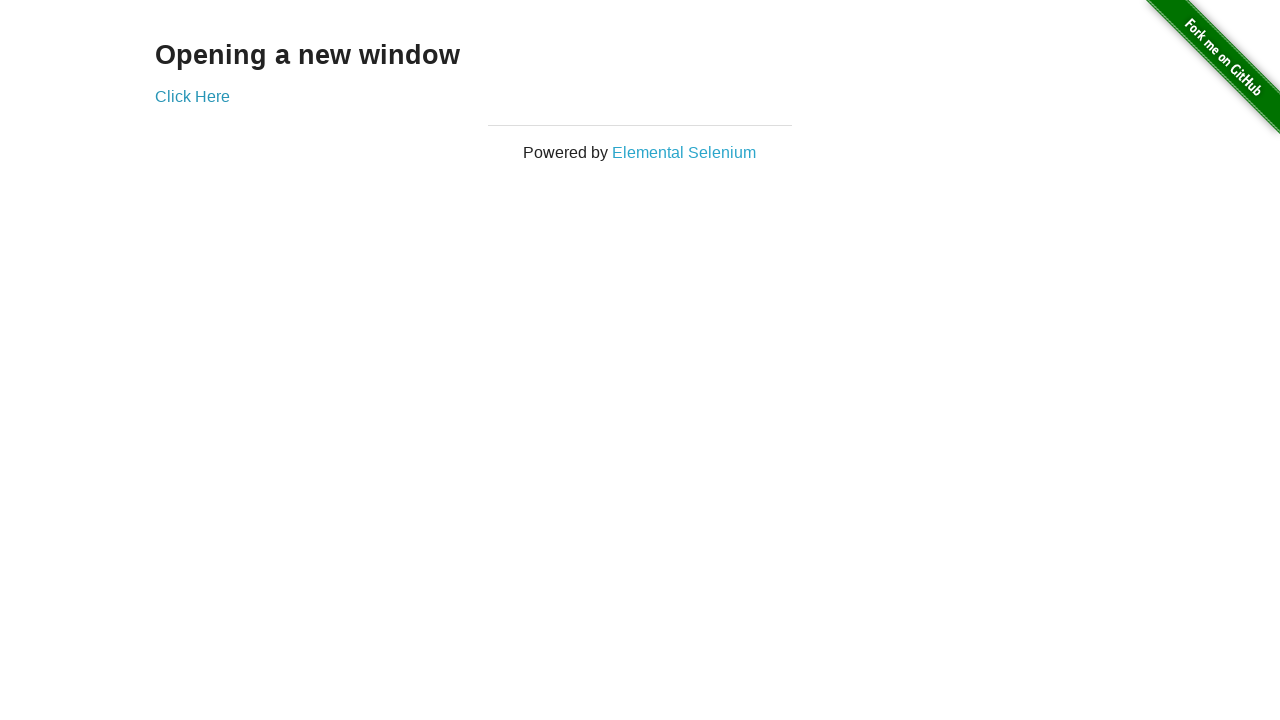

Captured new window/tab reference
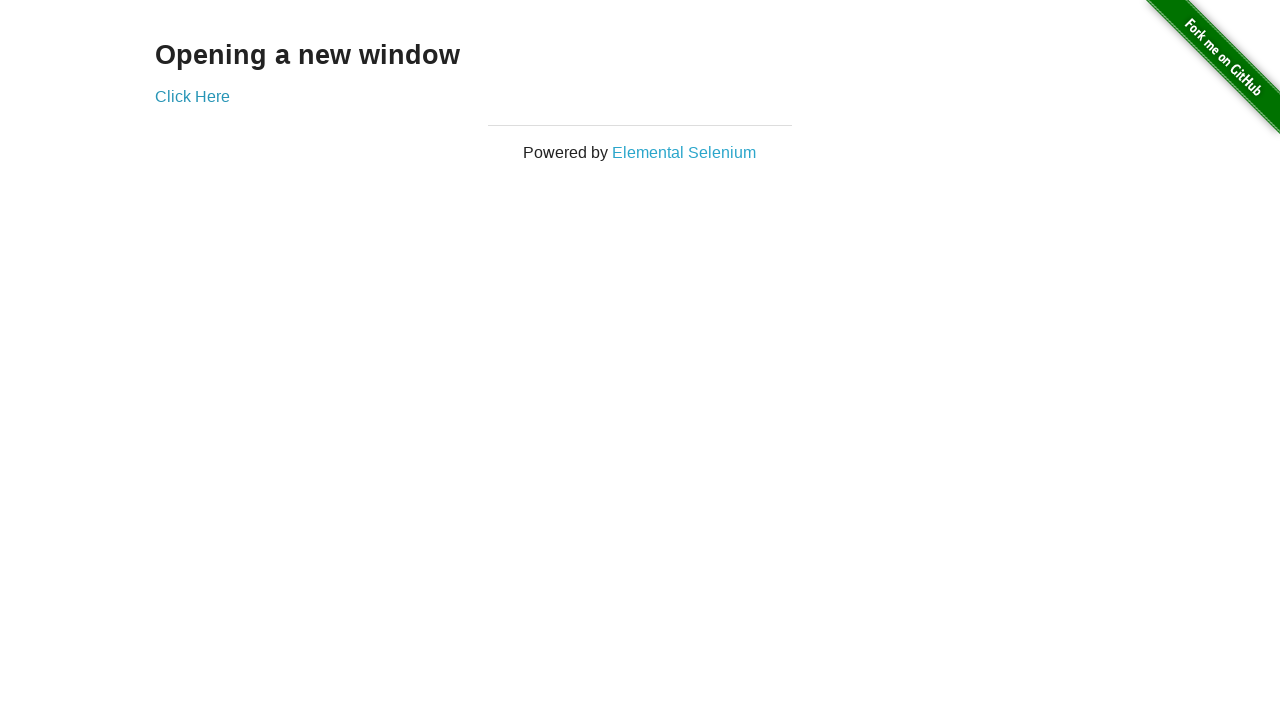

Verified new window title contains 'New Window'
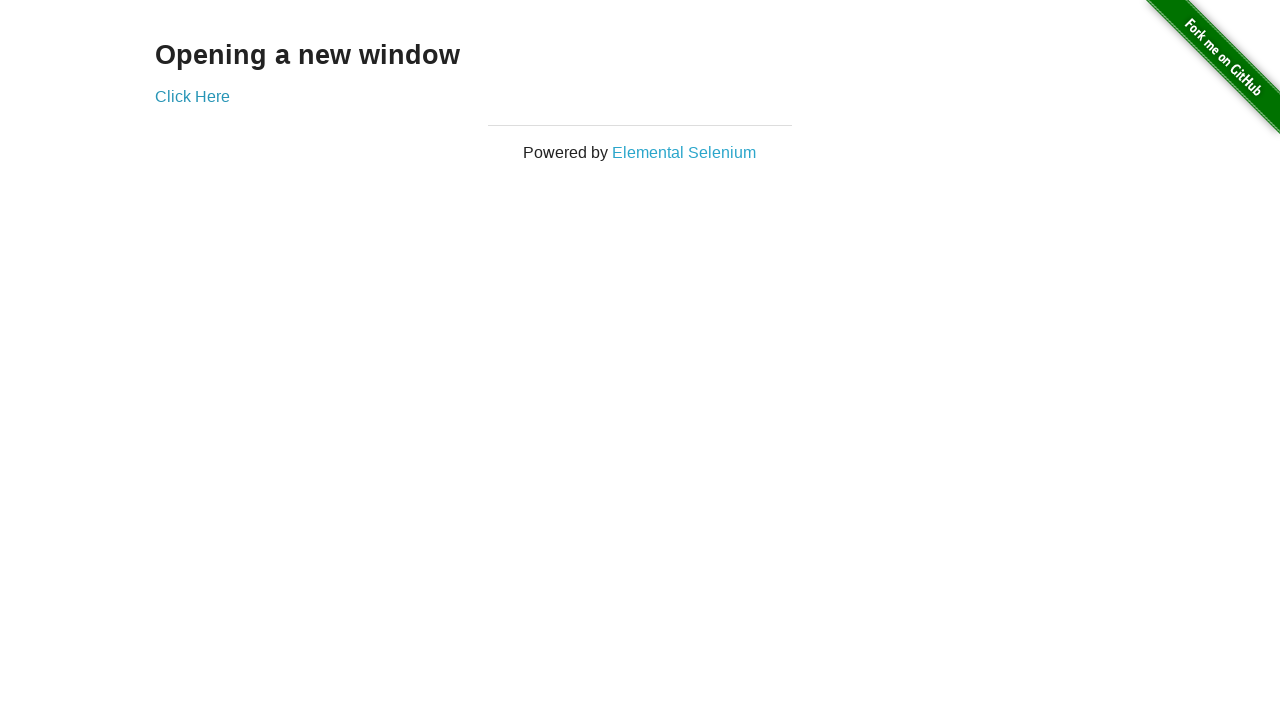

Verified original window URL contains 'windows'
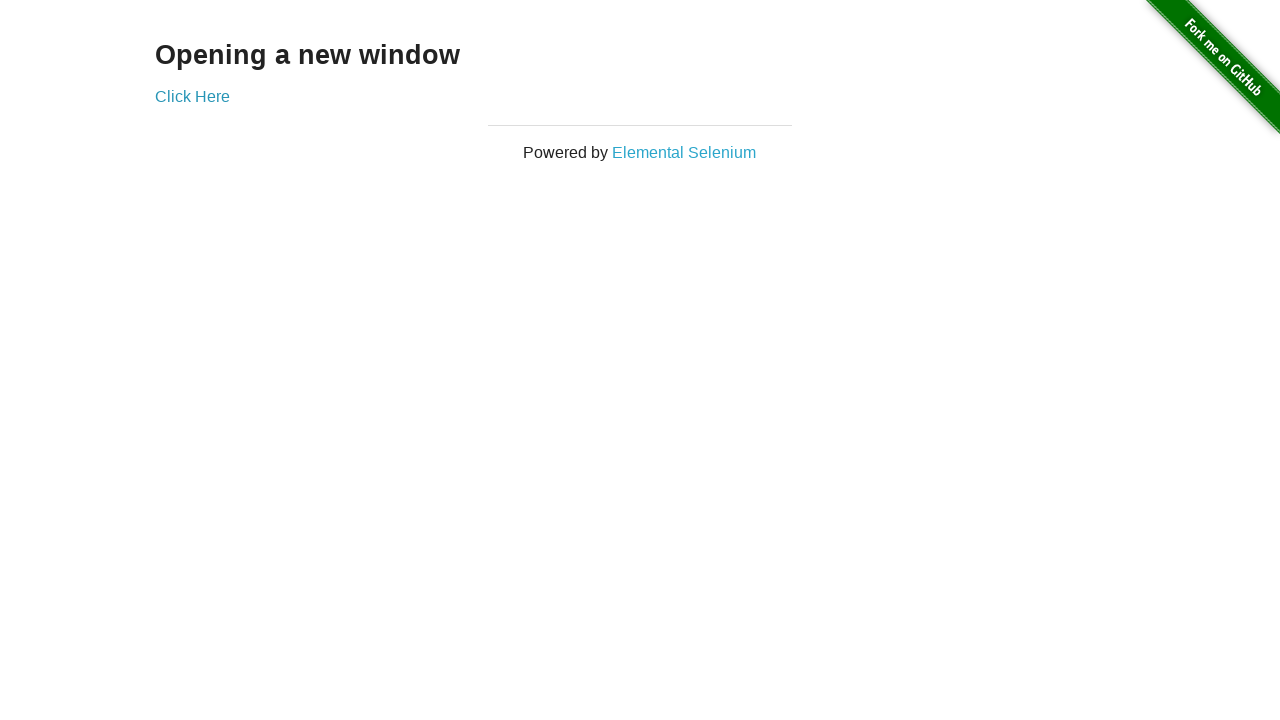

Verified original window URL does not contain 'new'
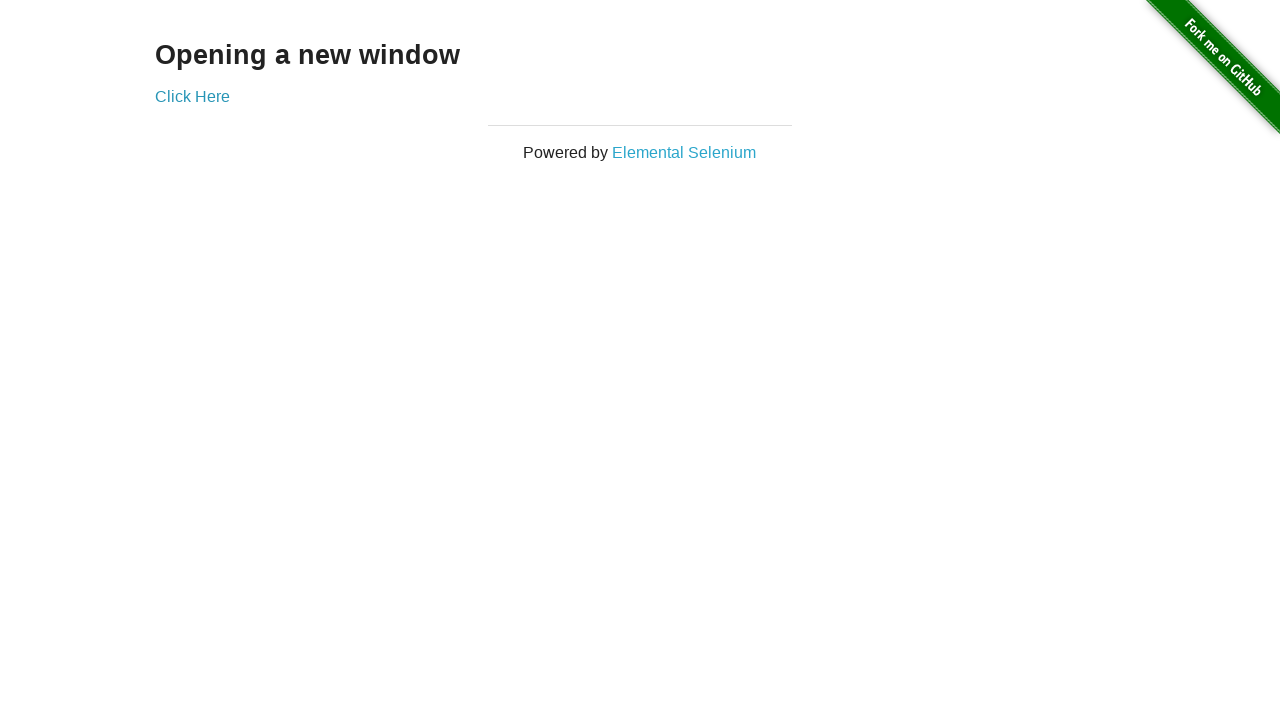

Closed the new window
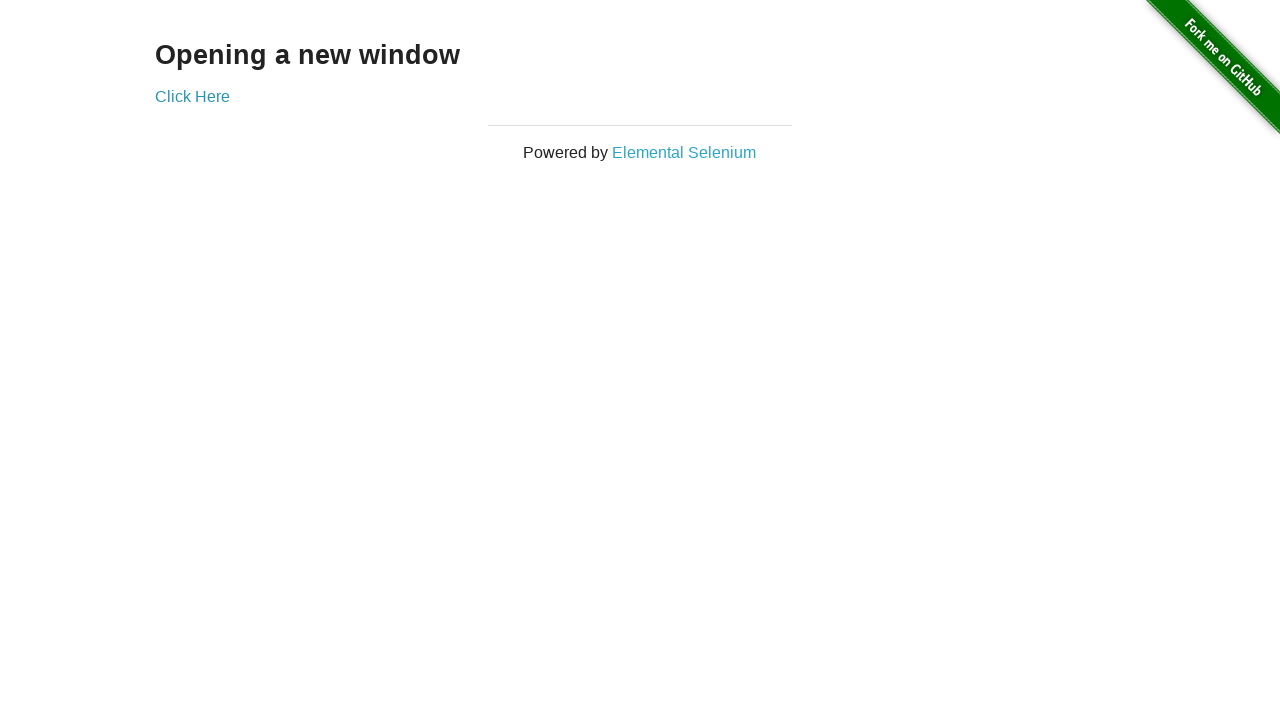

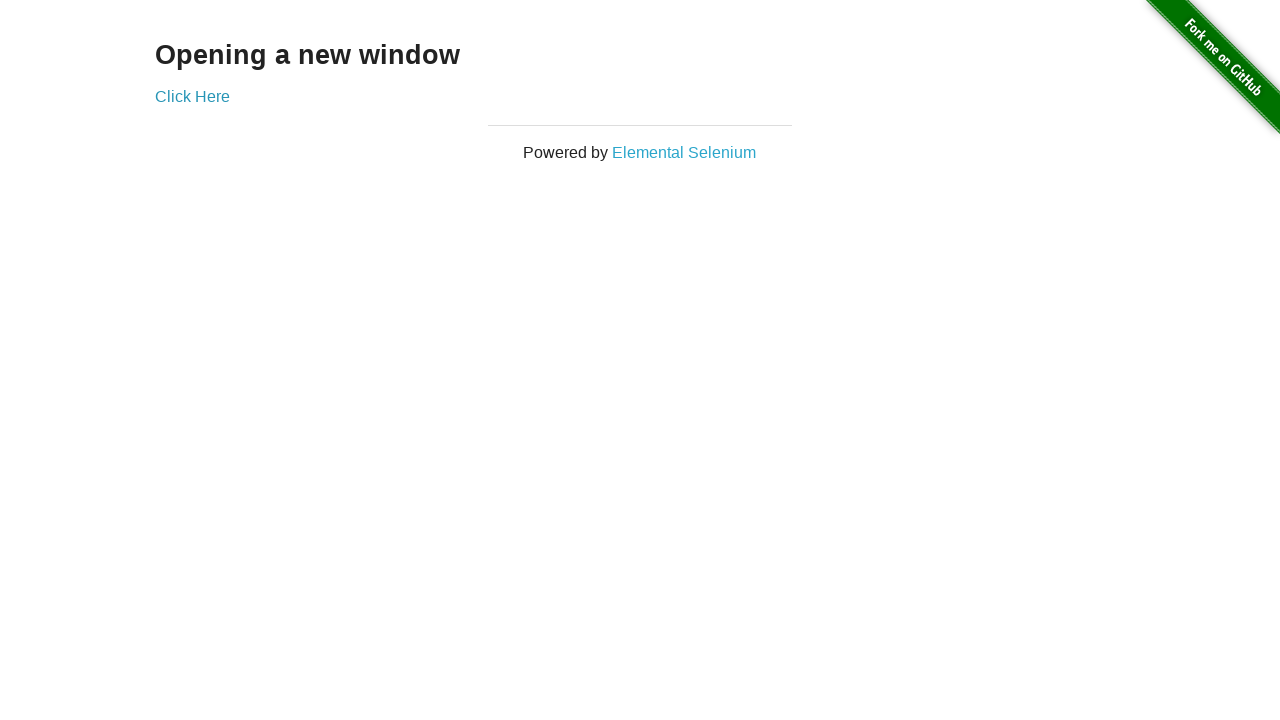